Counts links on the page and in the footer section, opens footer links in new tabs and gets their titles

Starting URL: http://www.qaclickacademy.com/practice.php

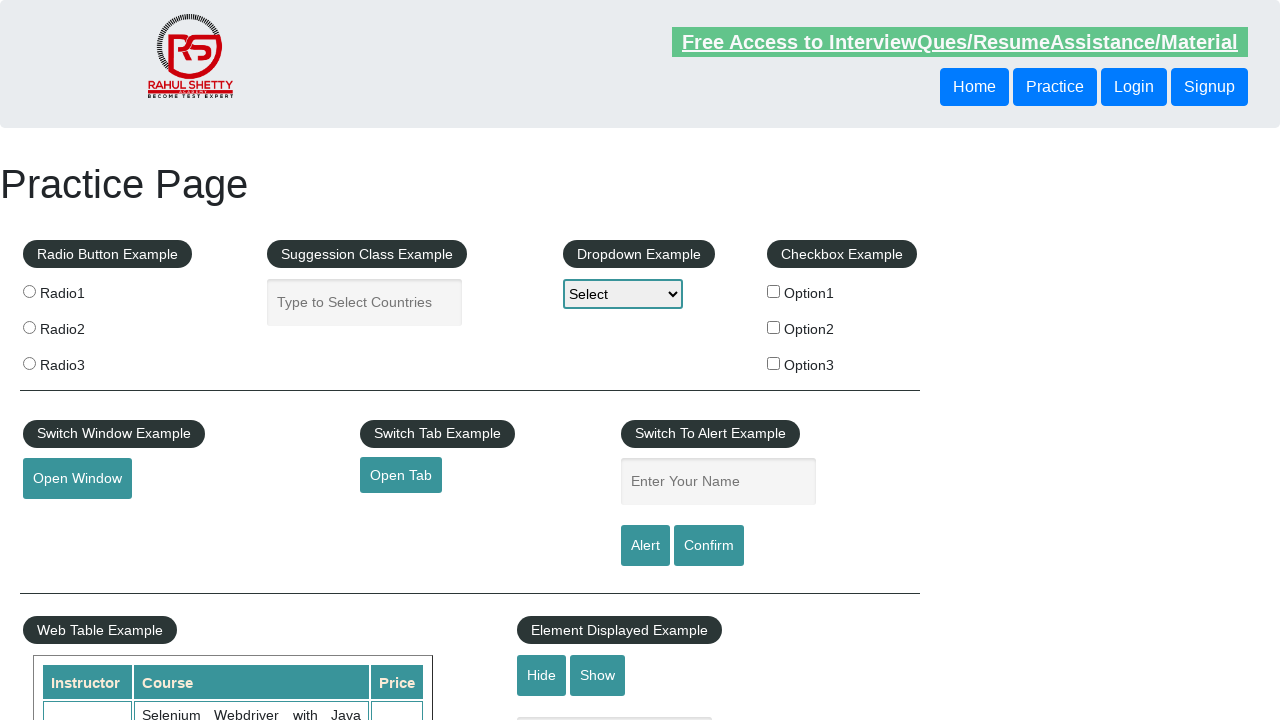

Located all links on page - found 27 total links
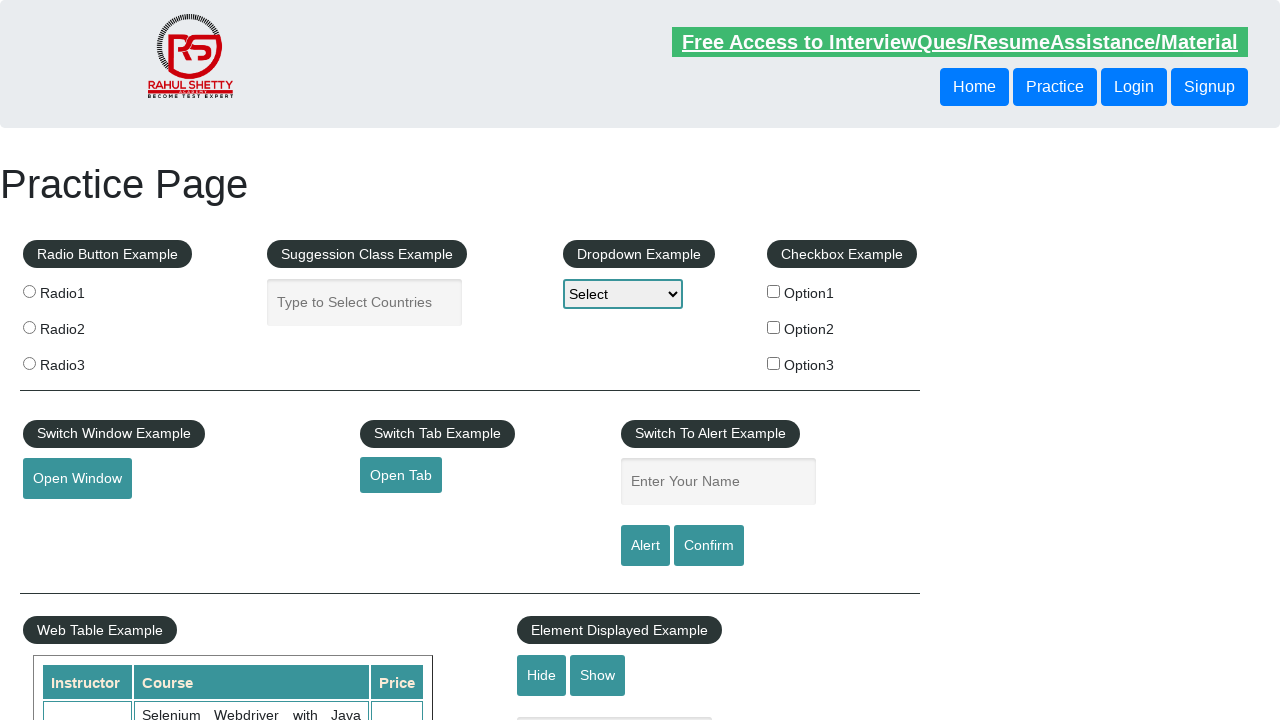

Located footer section with ID 'gf-BIG'
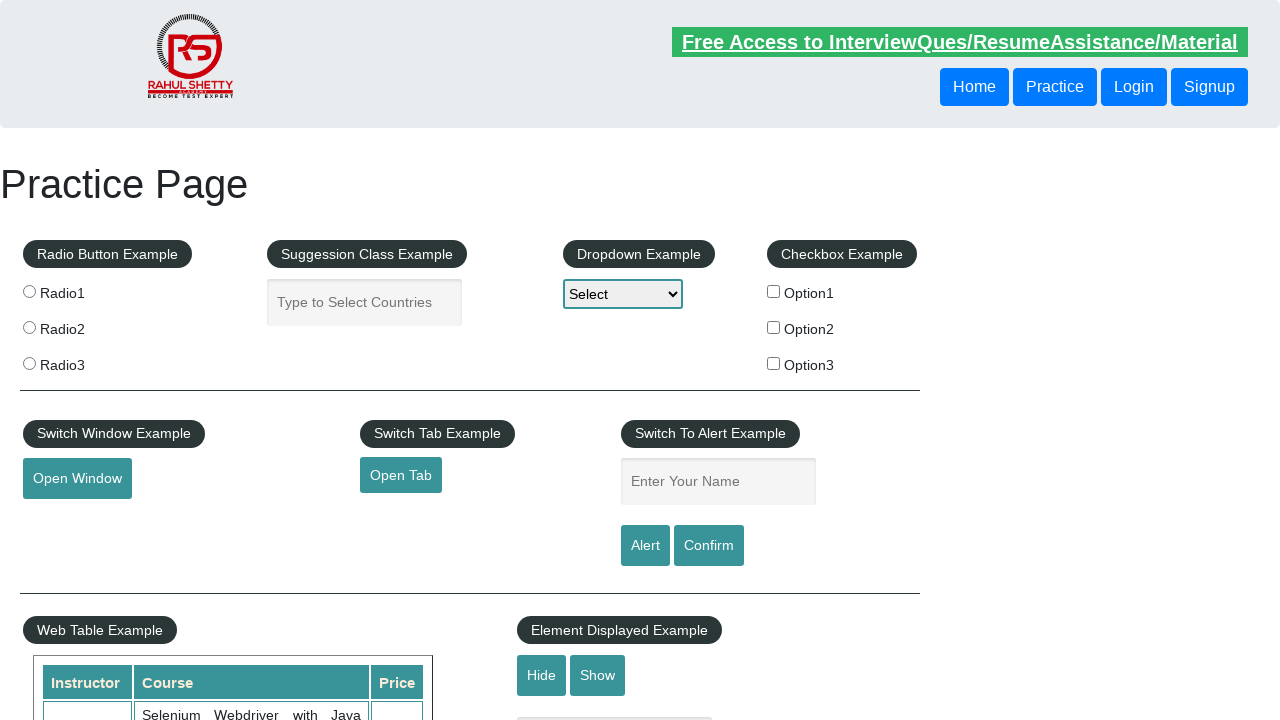

Located first column in footer table
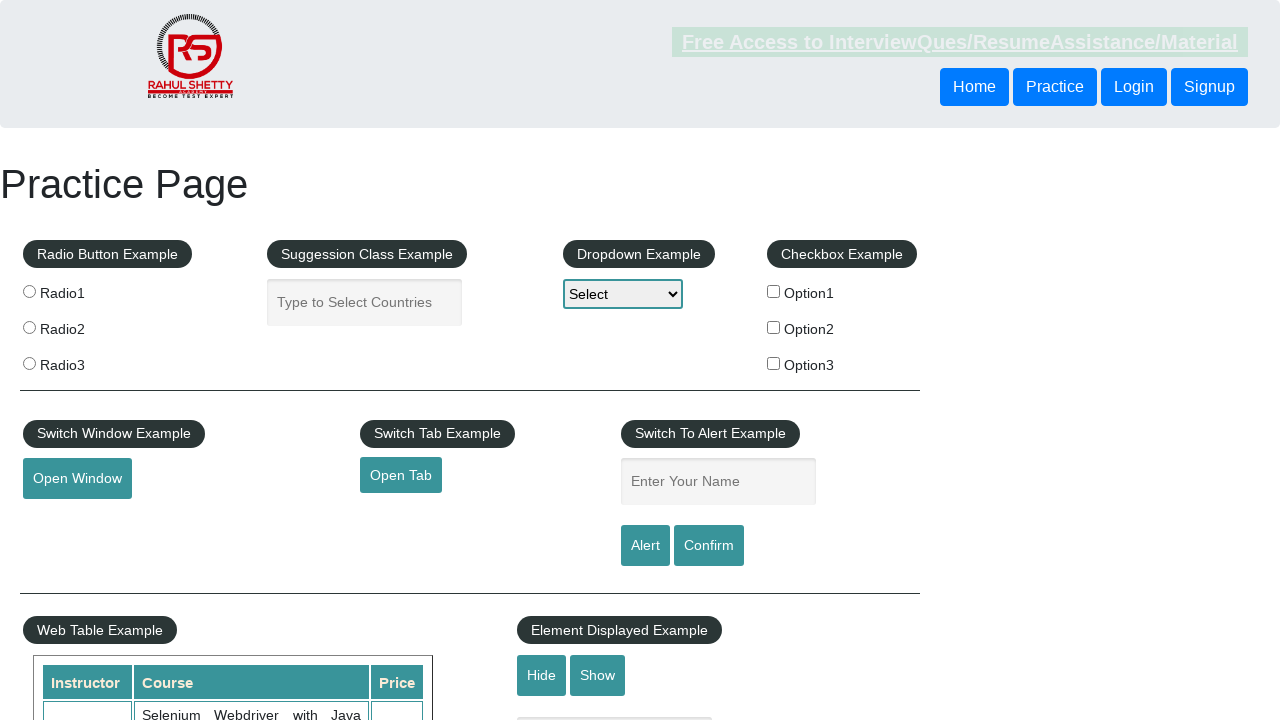

Located all links in footer column - found 0 links
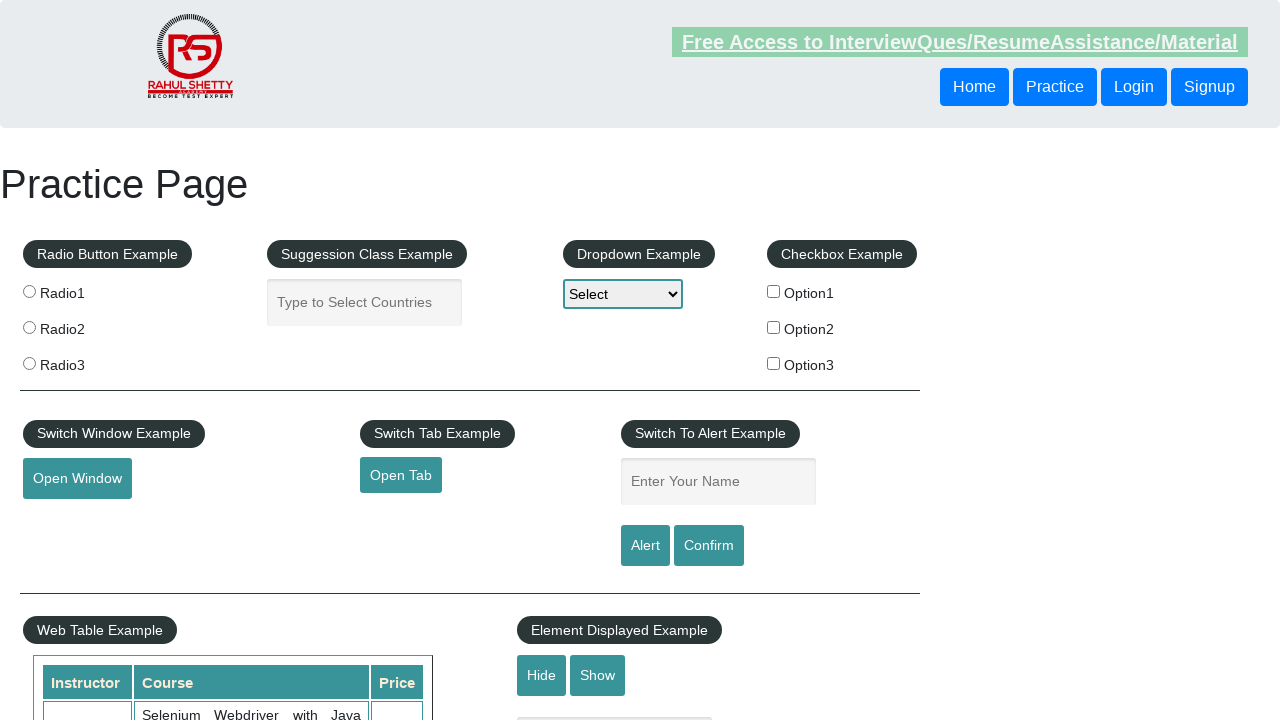

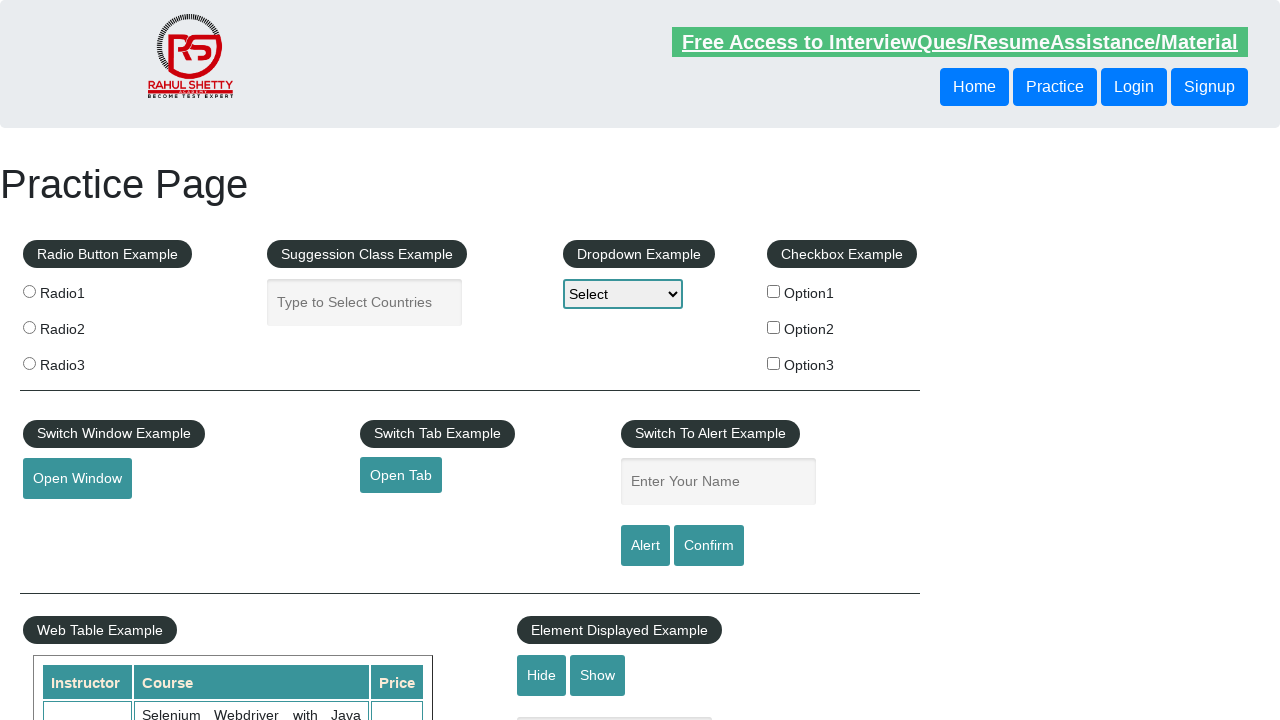